Tests that entering a valid number (87) between 50-100 with a decimal square root shows correct alert with calculated result

Starting URL: https://kristinek.github.io/site/tasks/enter_a_number

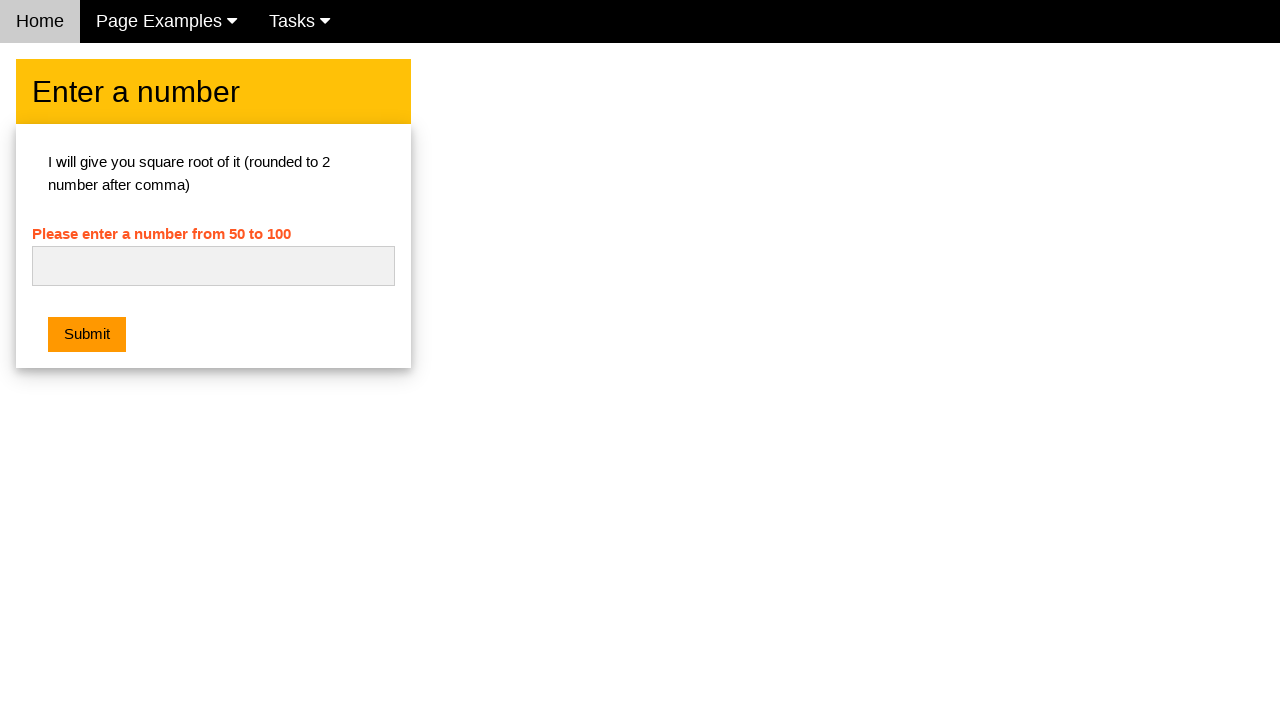

Entered number 87 into the input field on #numb
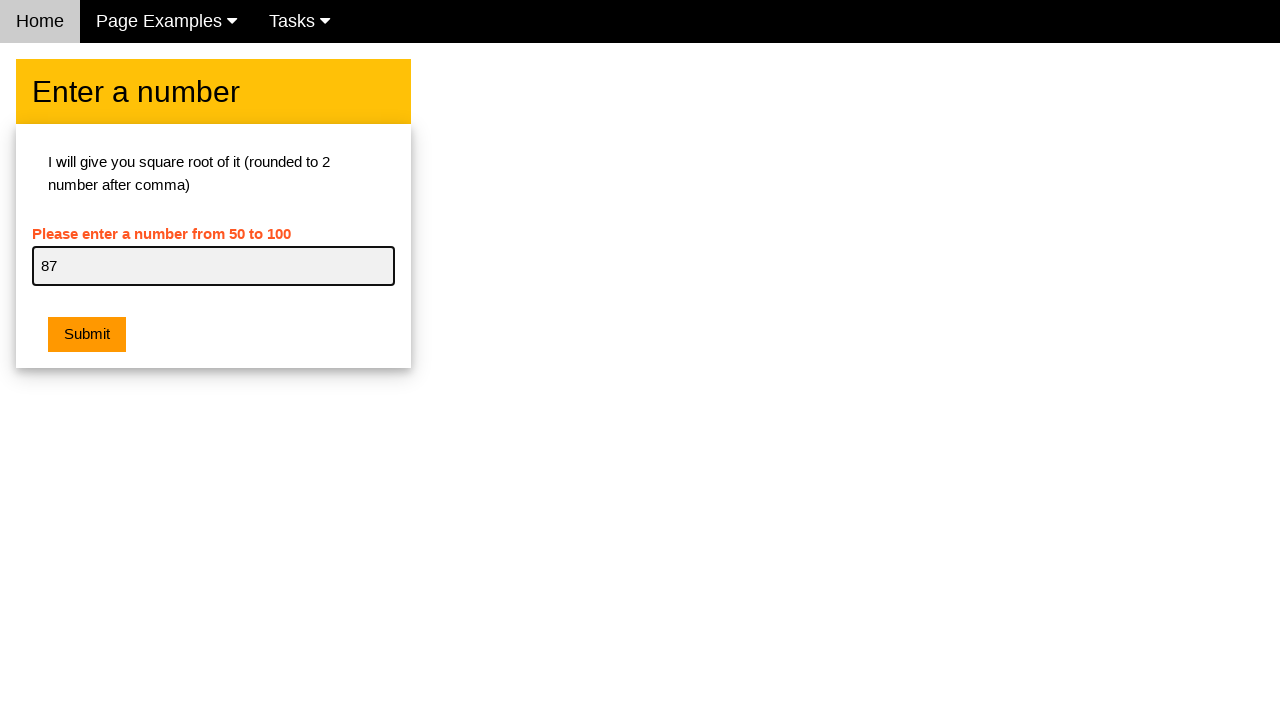

Clicked the submit button at (87, 335) on .w3-btn
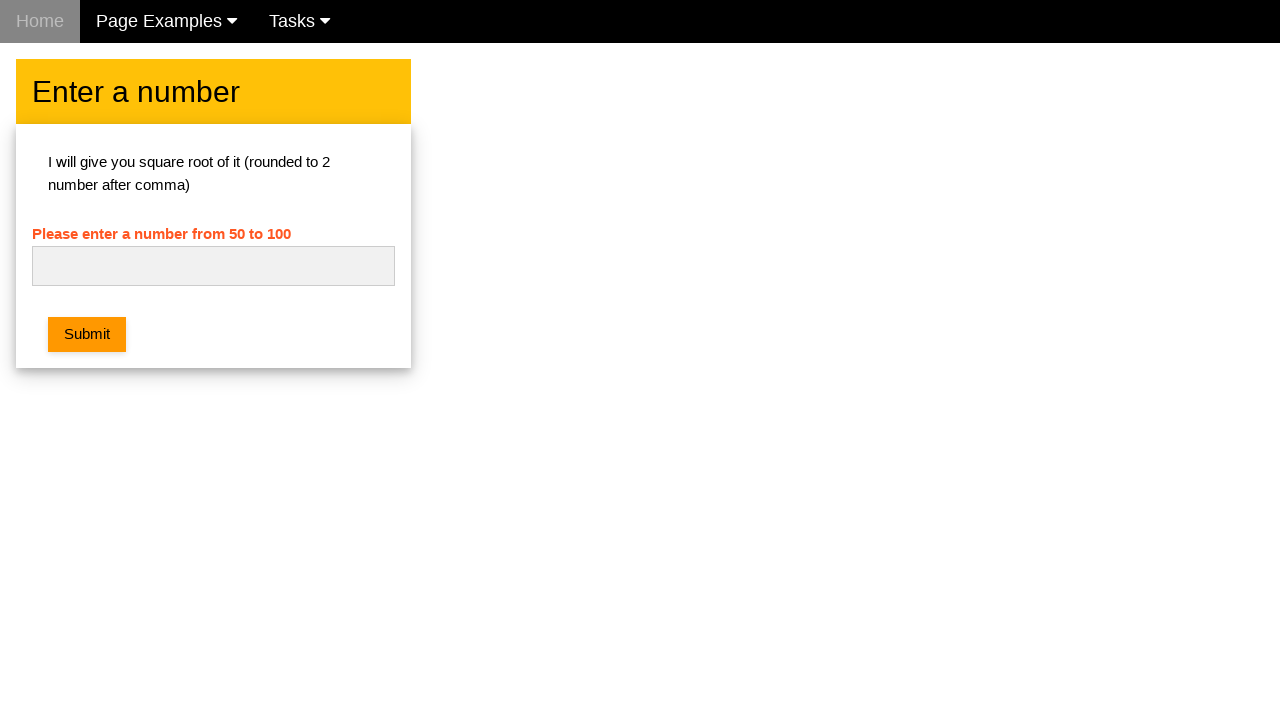

Set up dialog handler to verify alert message 'Square root of 87 is 9.33'
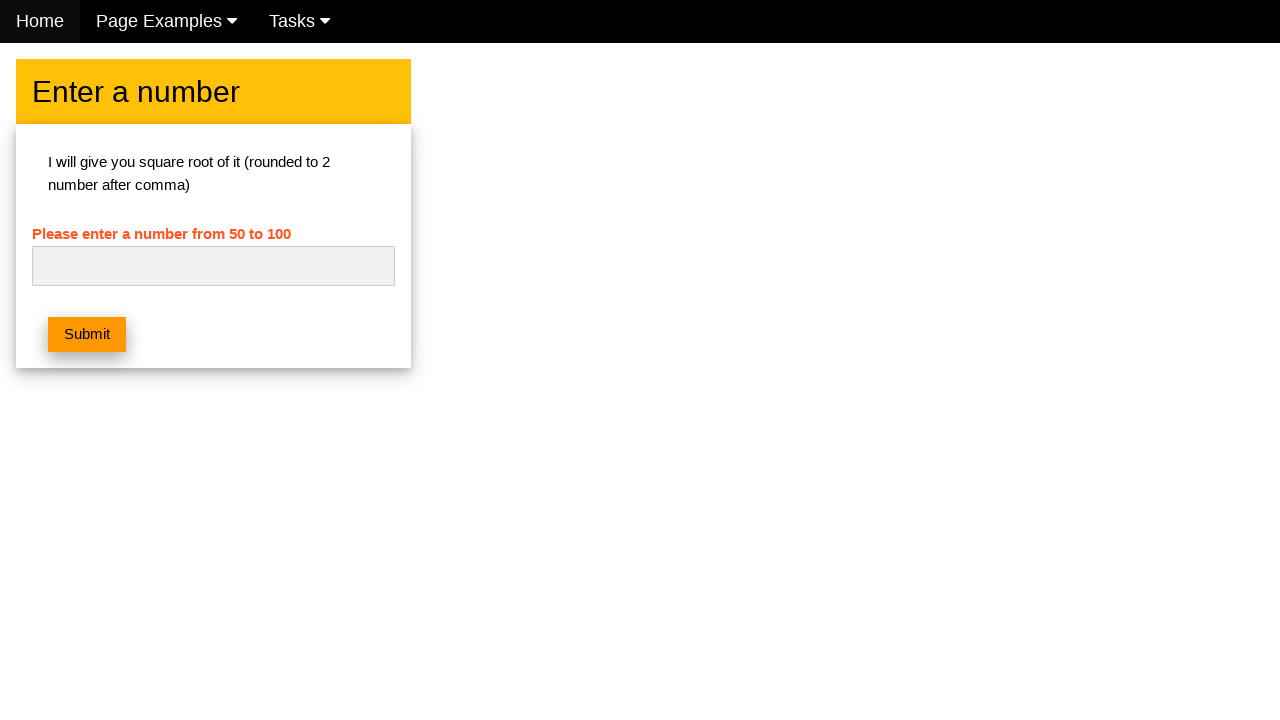

Waited for alert dialog to be handled
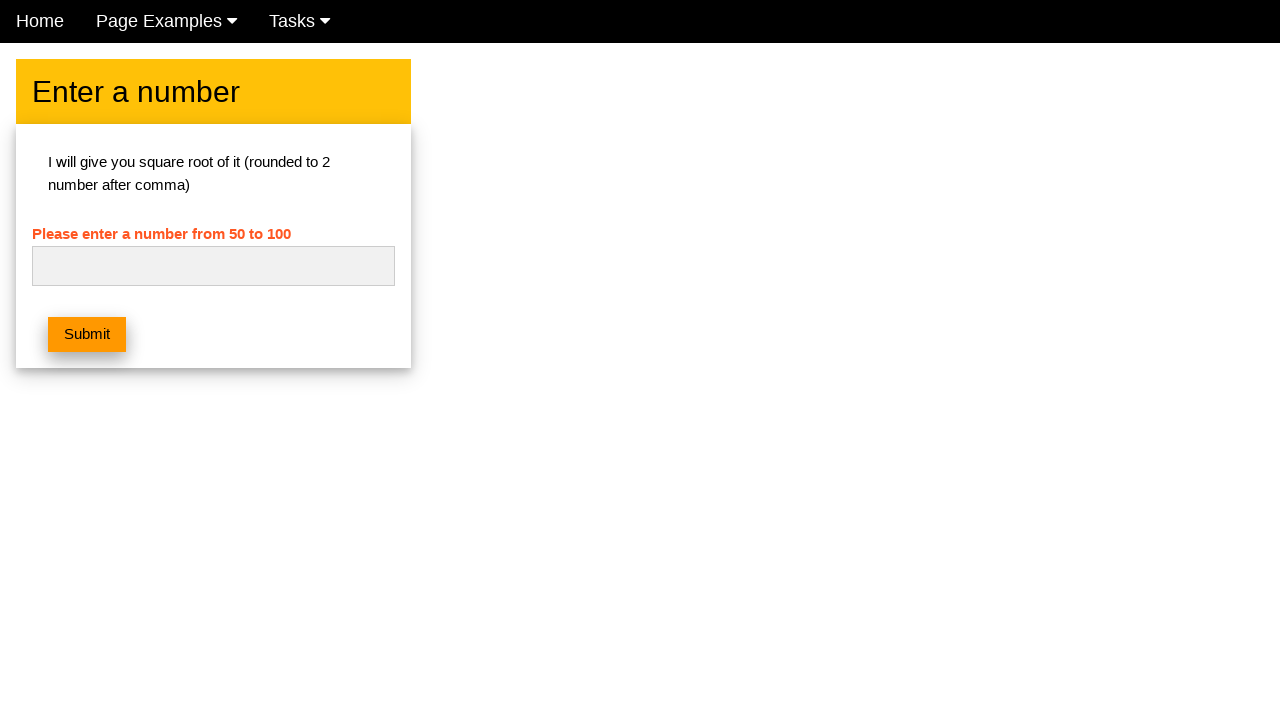

Retrieved error message text content
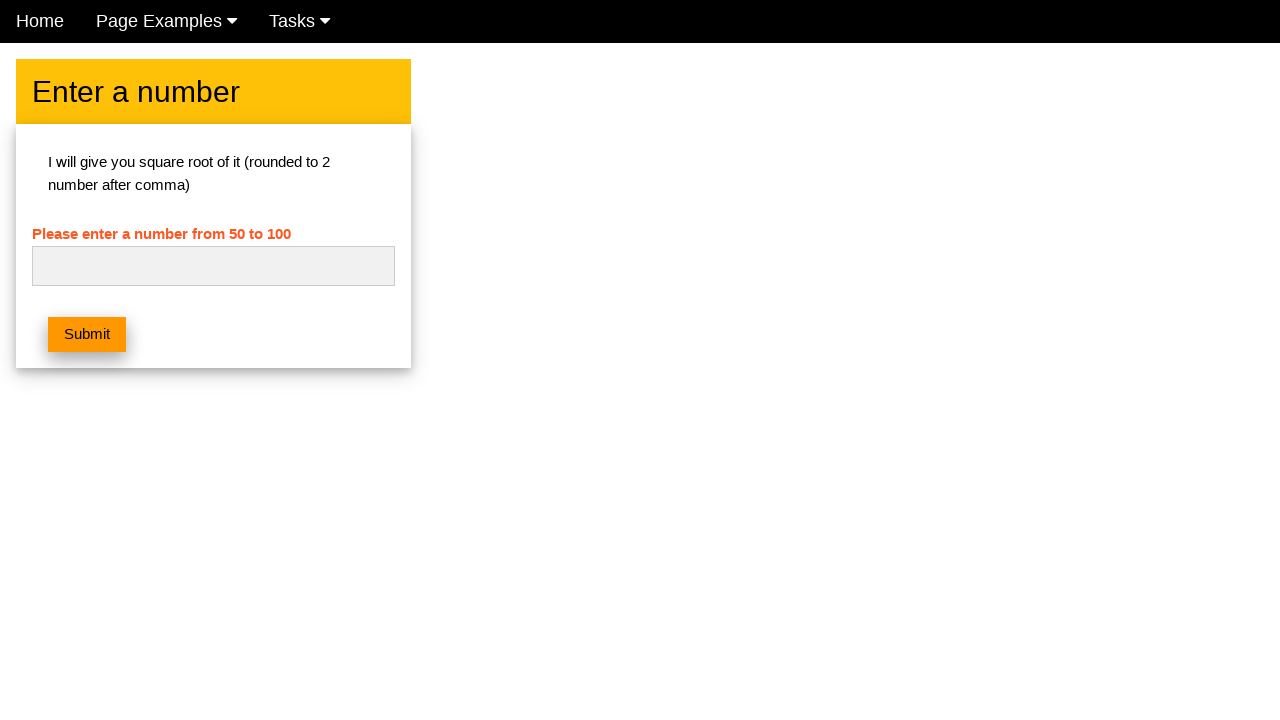

Verified that no error message is displayed after alert acceptance
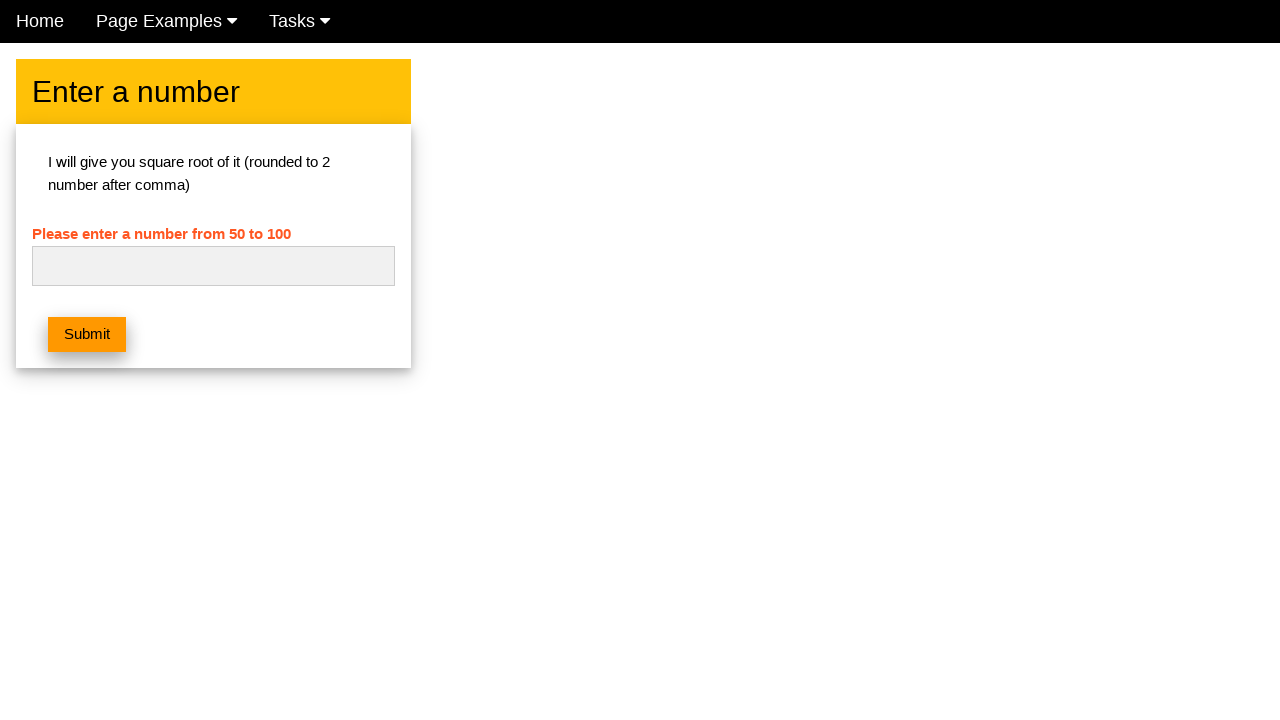

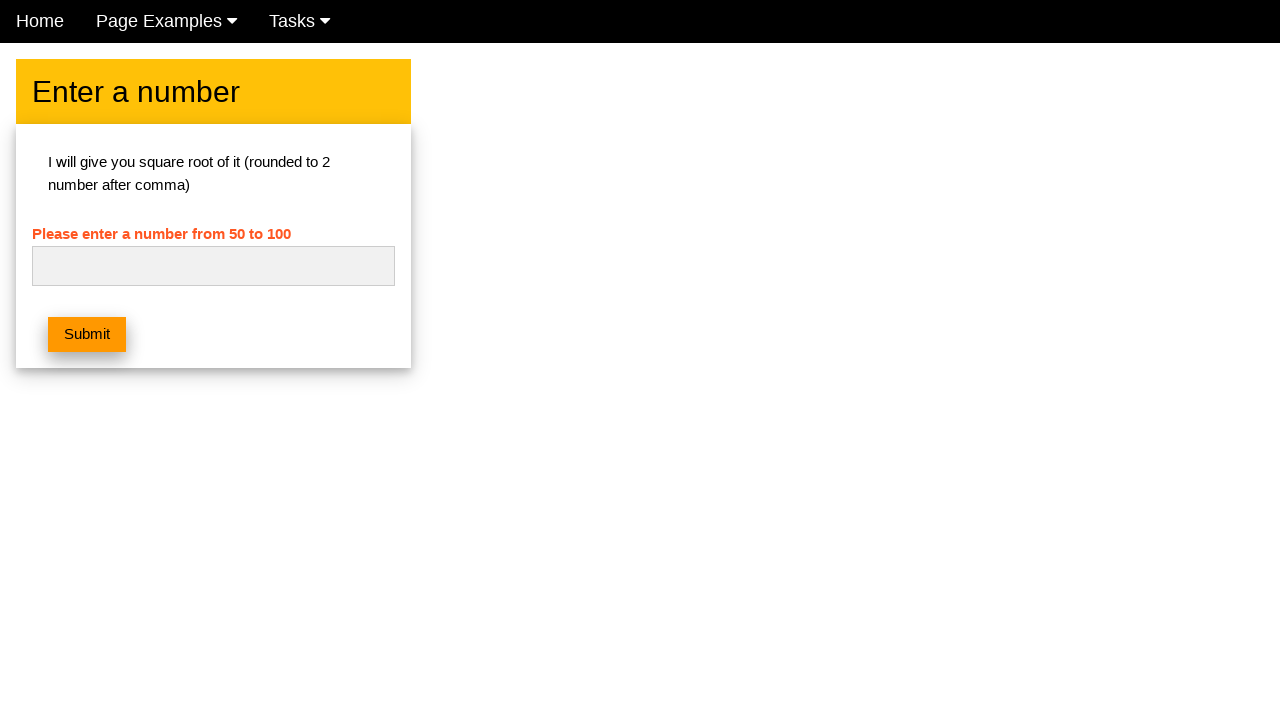